Tests shopping cart button click functionality on the store homepage

Starting URL: https://dianacal-18.github.io/StoreProject/

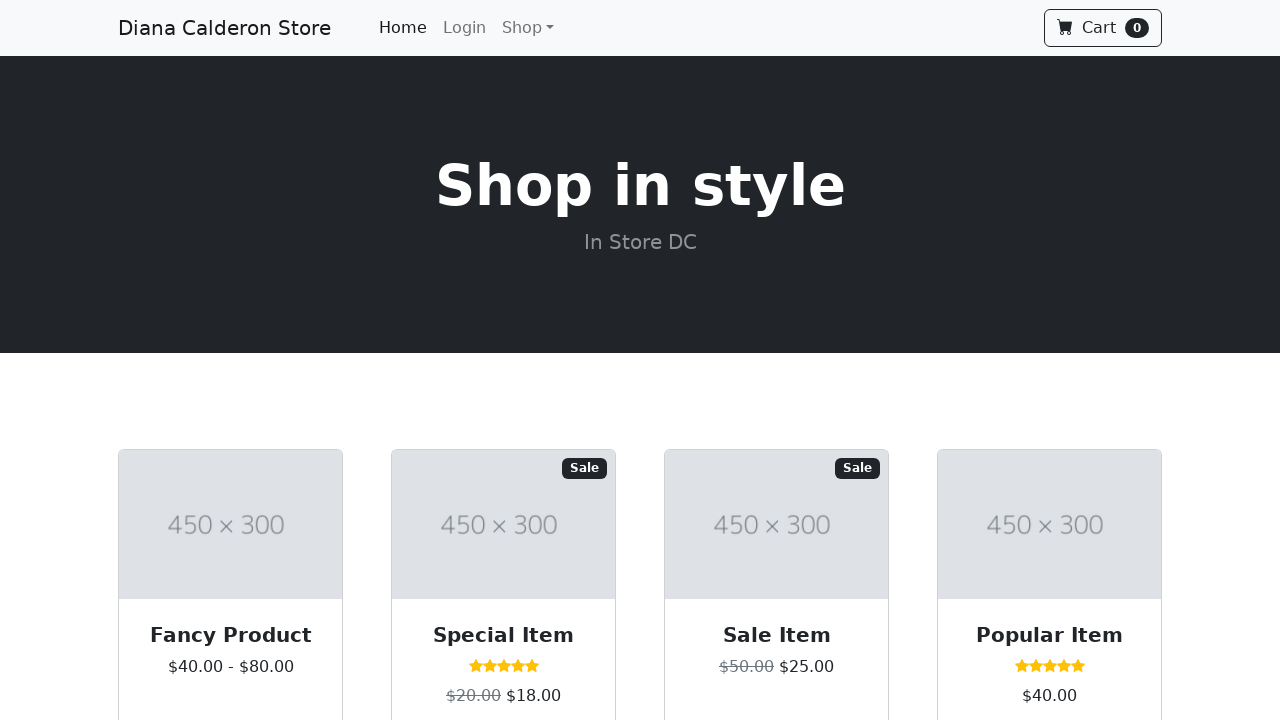

Navigated to store homepage
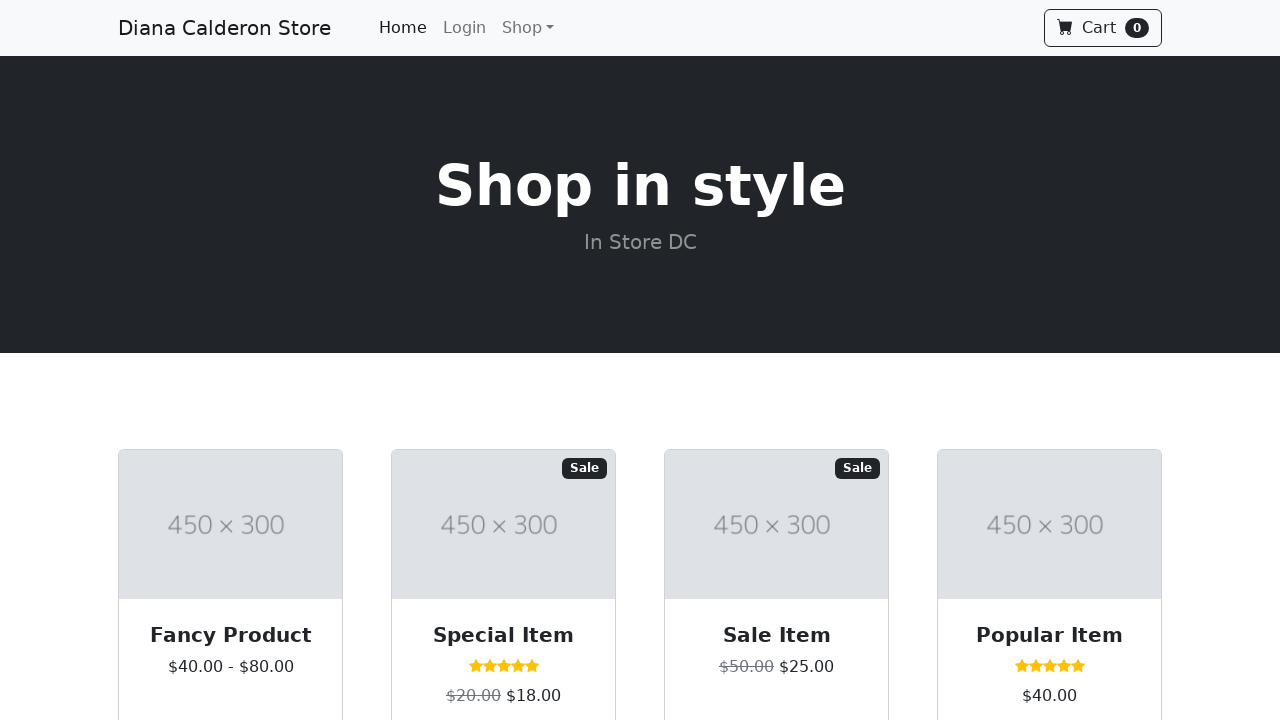

Clicked shopping cart button at (1103, 28) on [name='carrito']
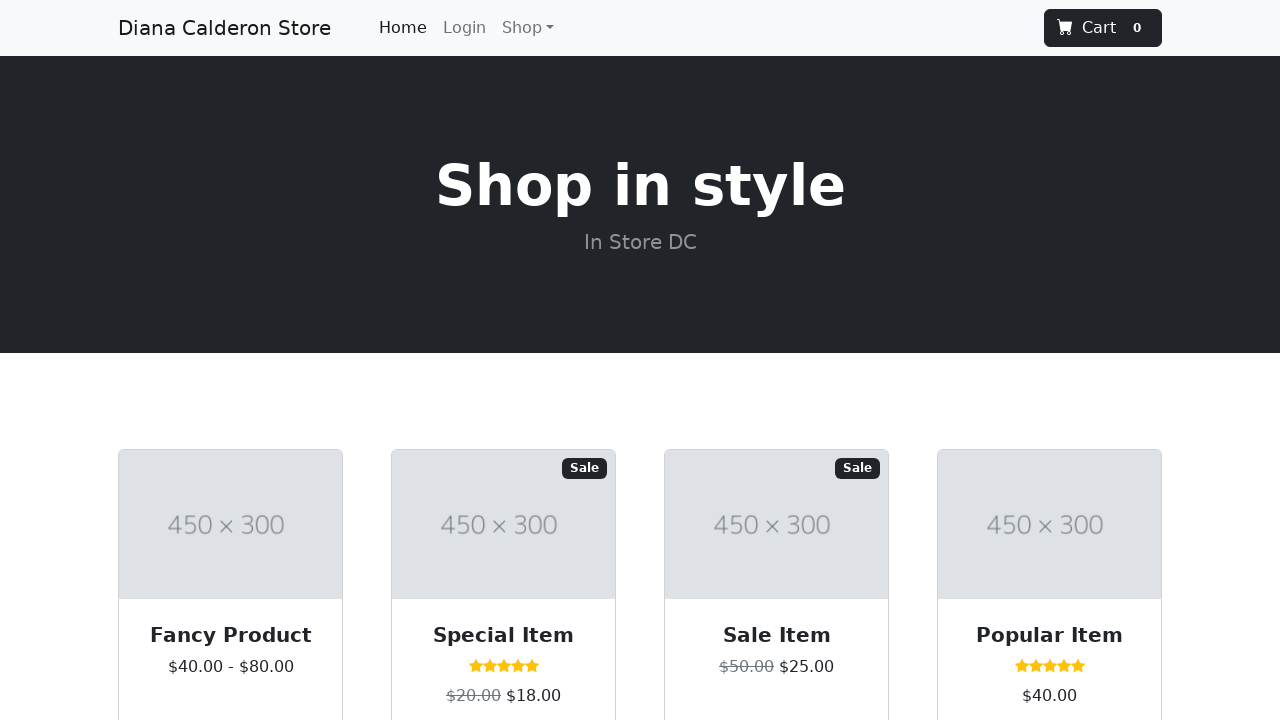

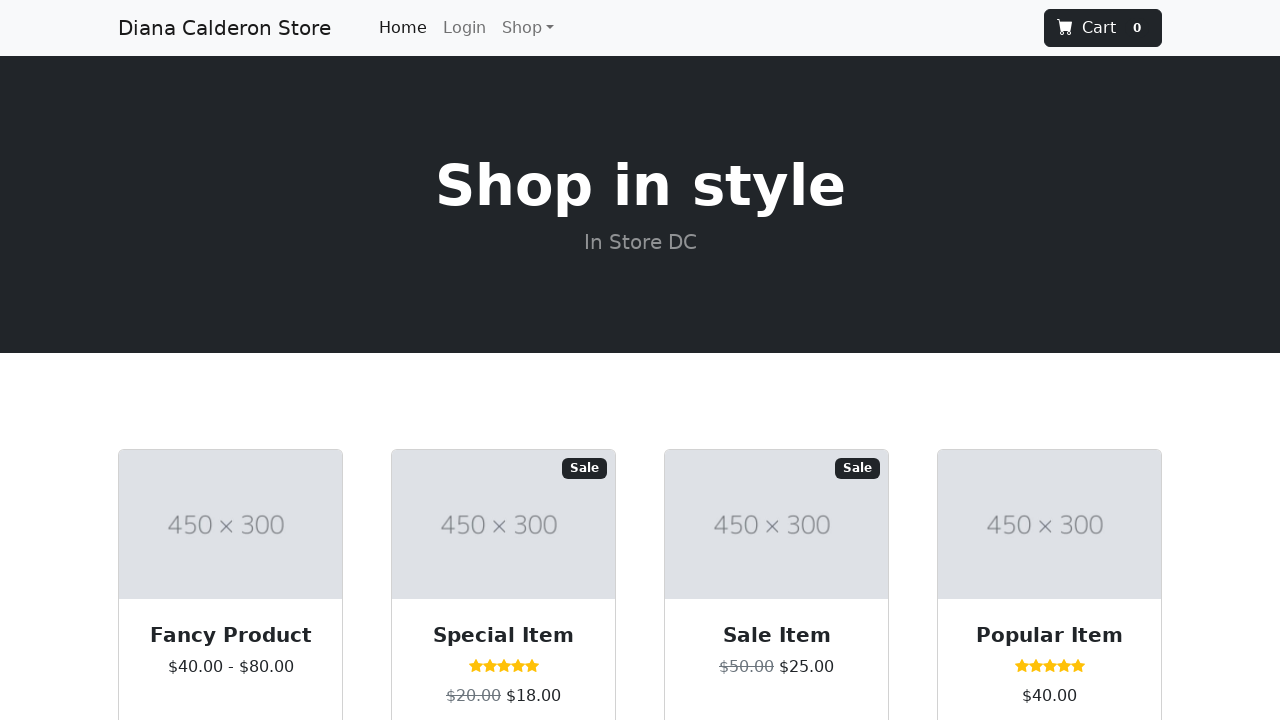